Tests clicking checkbox and radio button elements to change their selection state

Starting URL: https://bonigarcia.dev/selenium-webdriver-java/web-form.html

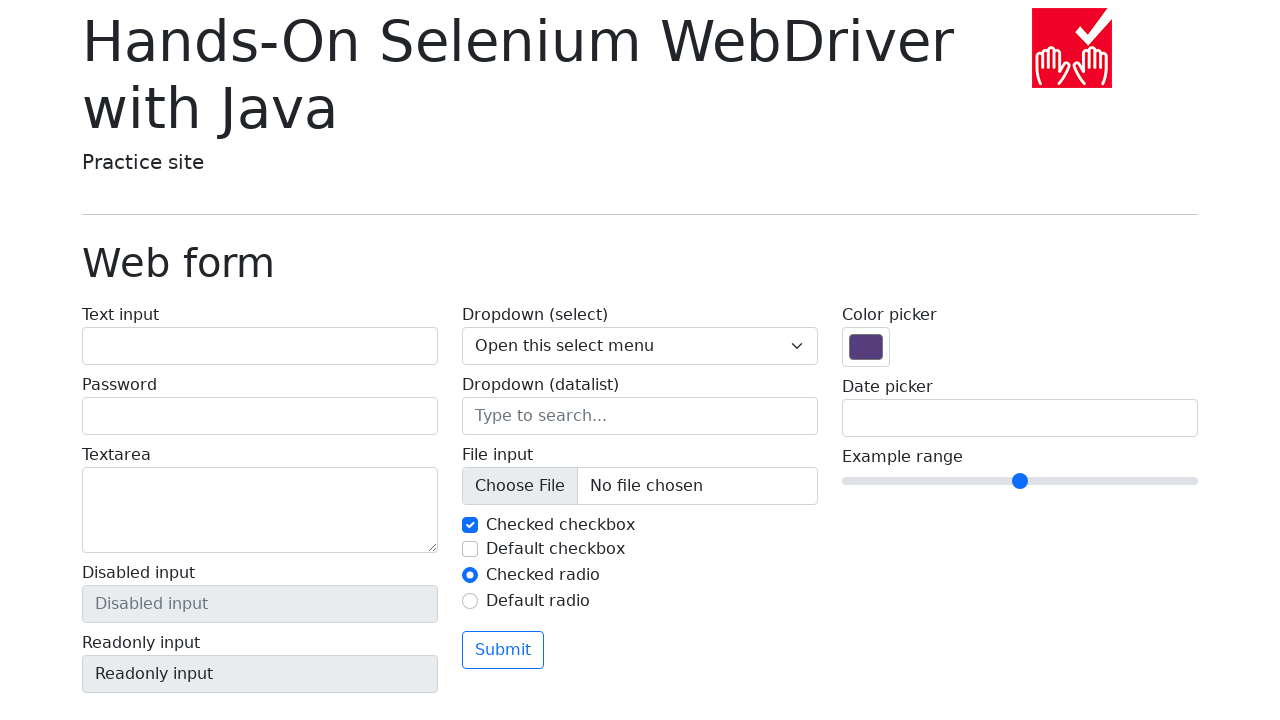

Clicked checkbox 2 element at (470, 549) on #my-check-2
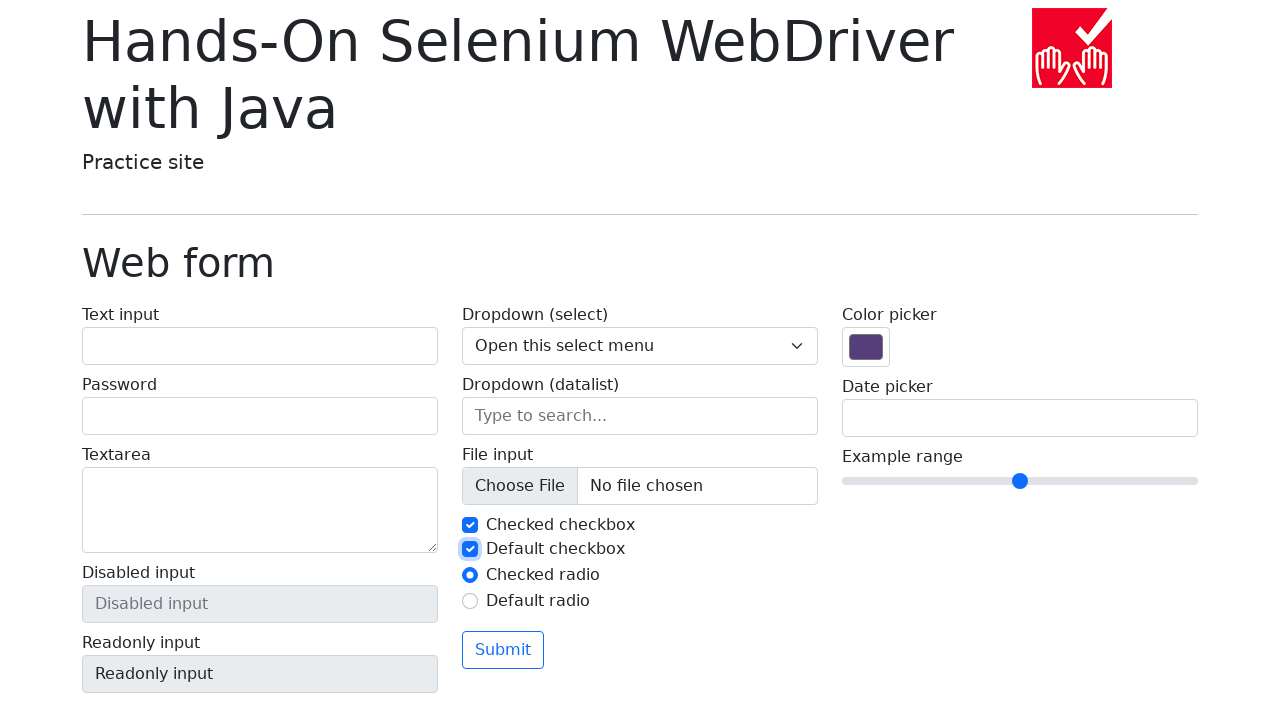

Verified checkbox 2 is checked
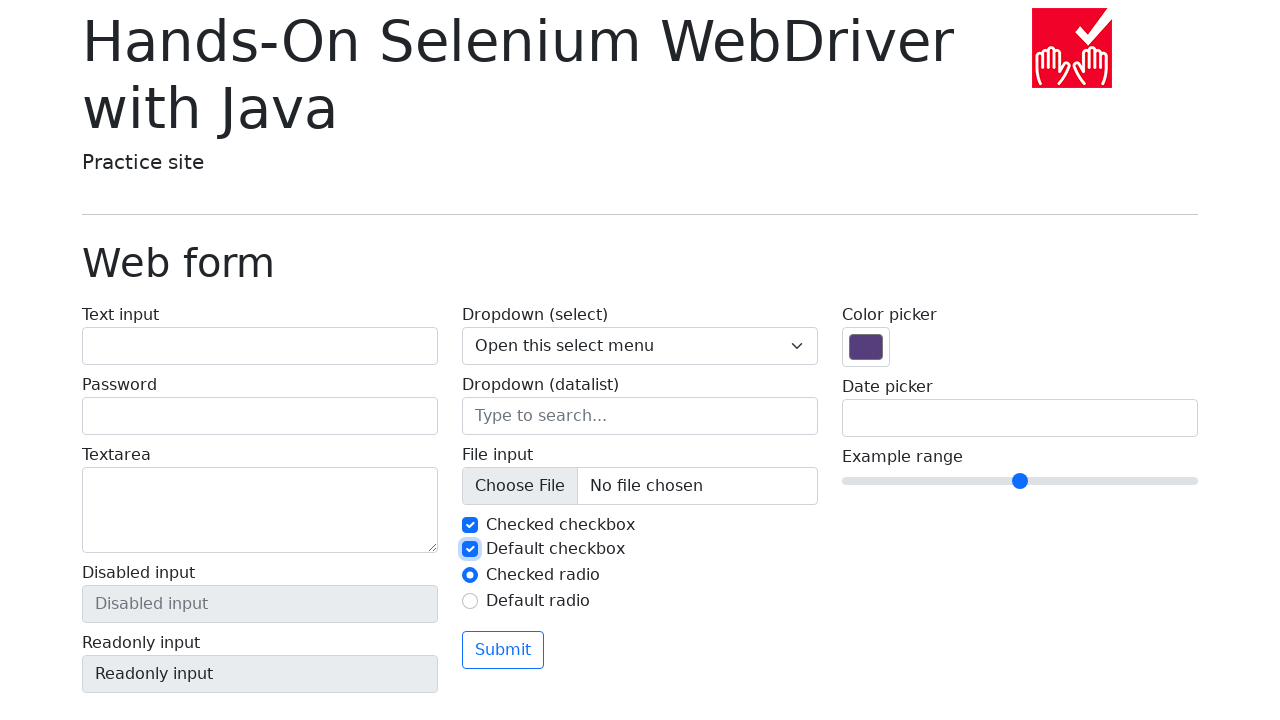

Clicked radio button 2 element at (470, 601) on #my-radio-2
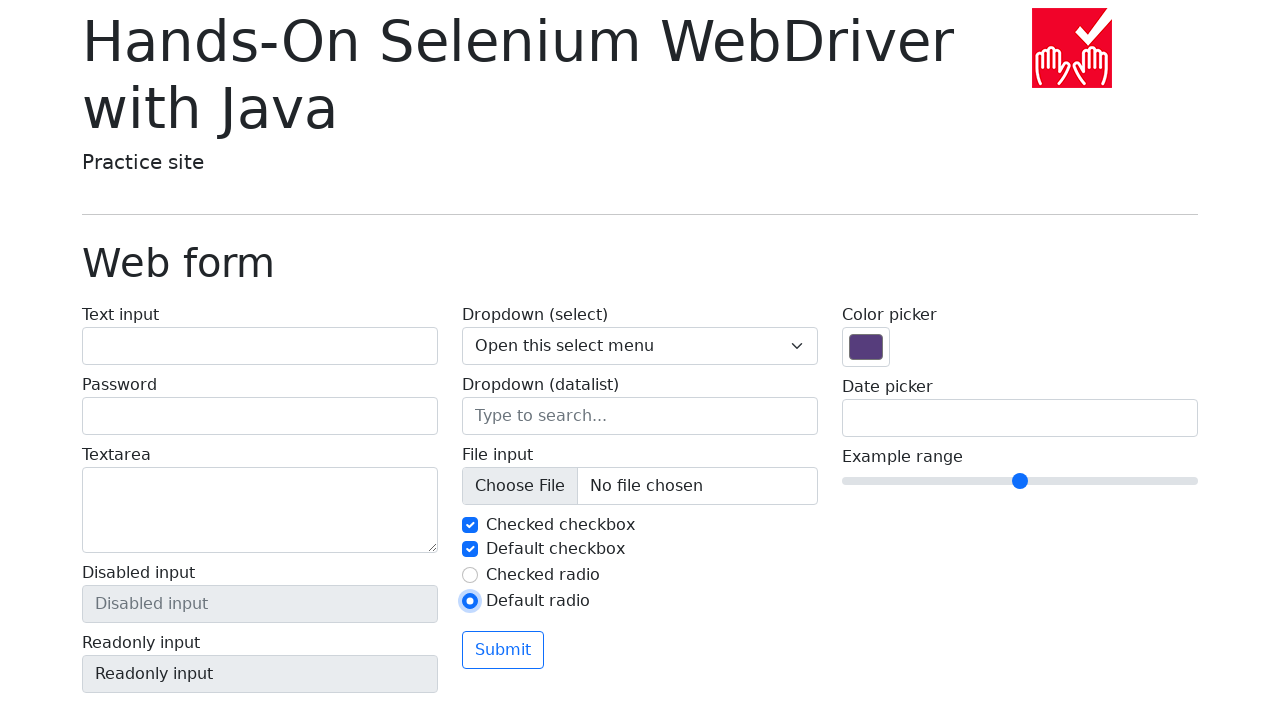

Verified radio button 2 is checked
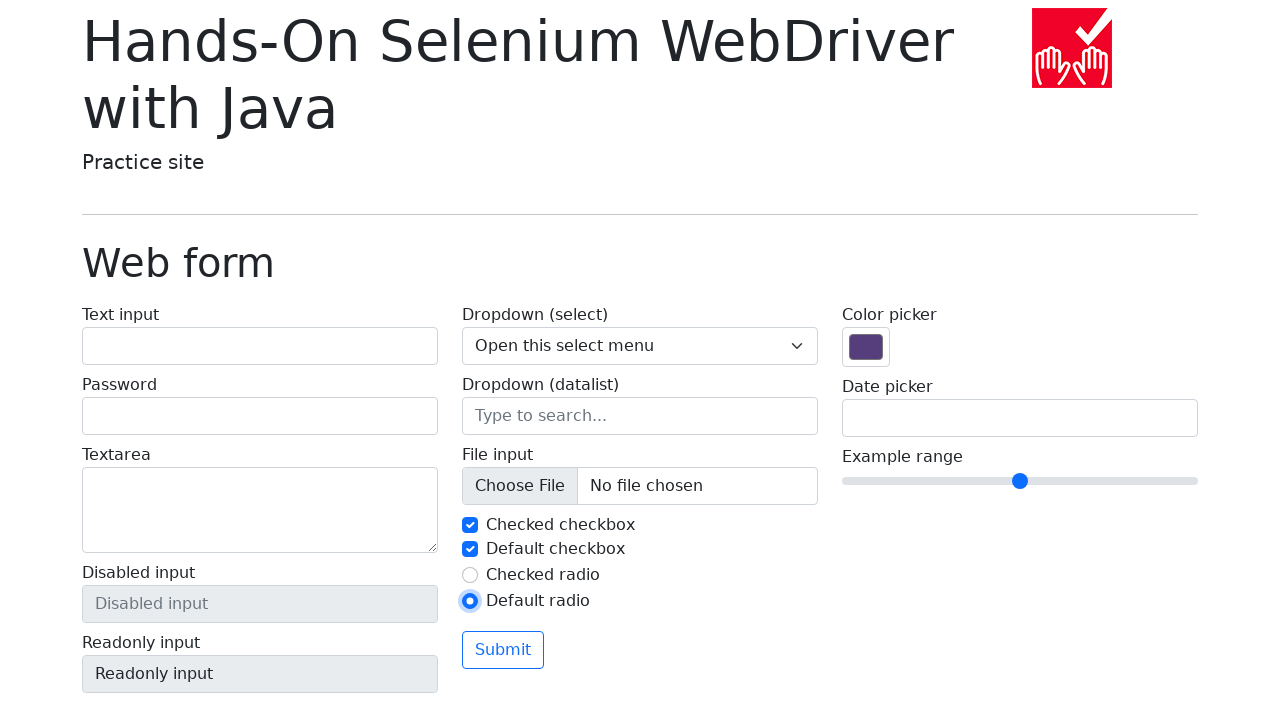

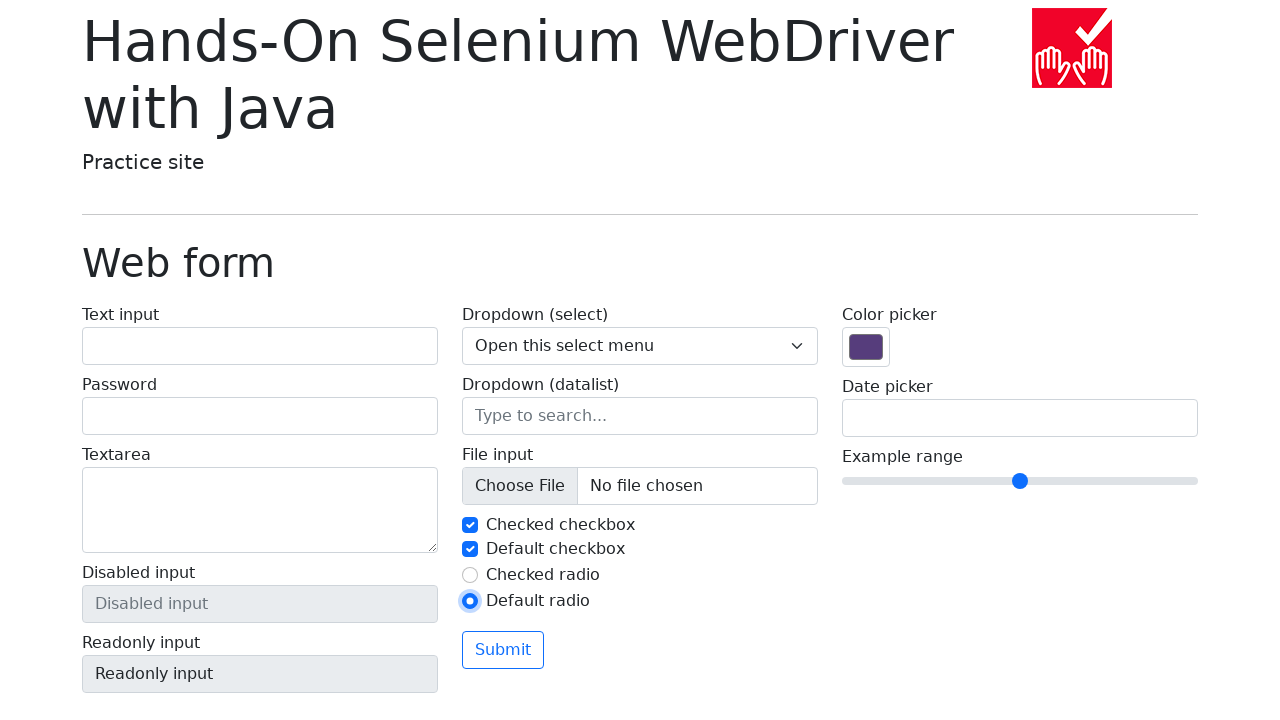